Clicks on the third author link and attempts to verify navigation to Steve Martin's page (this test will fail as the third link goes to Albert Einstein)

Starting URL: https://quotes.toscrape.com/

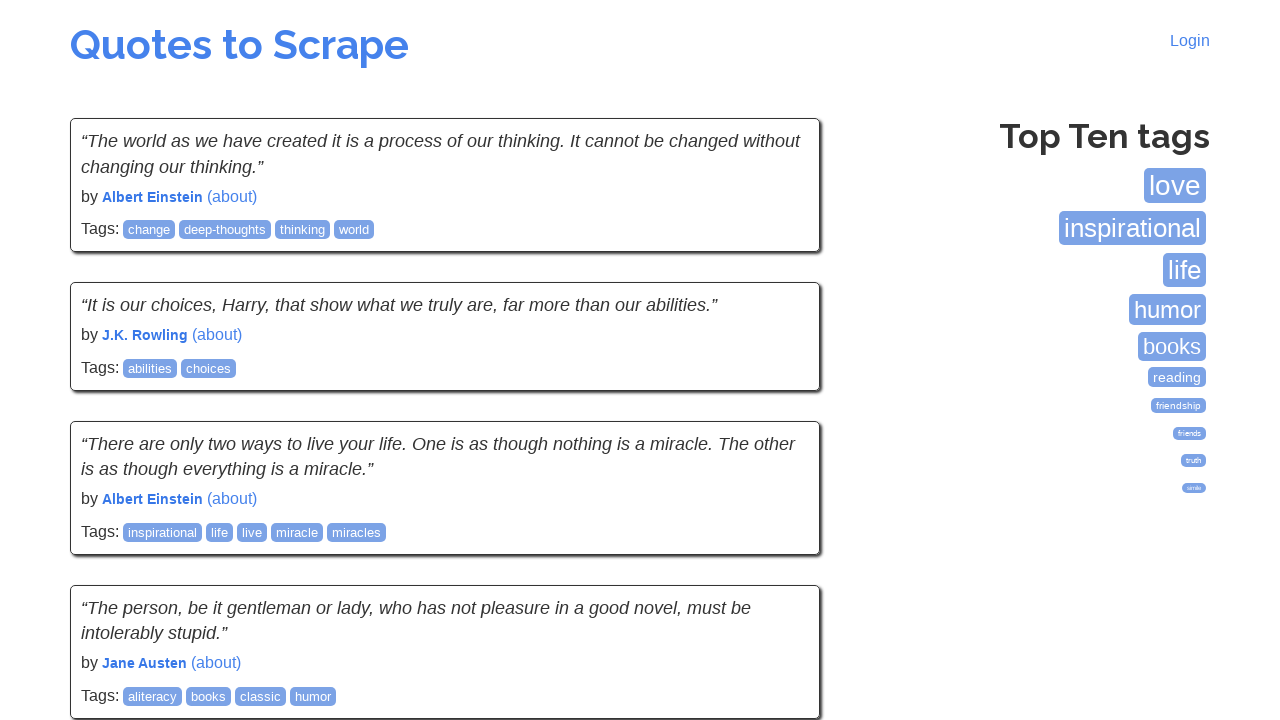

Clicked on the third author link at (232, 498) on (//span/a)[3]
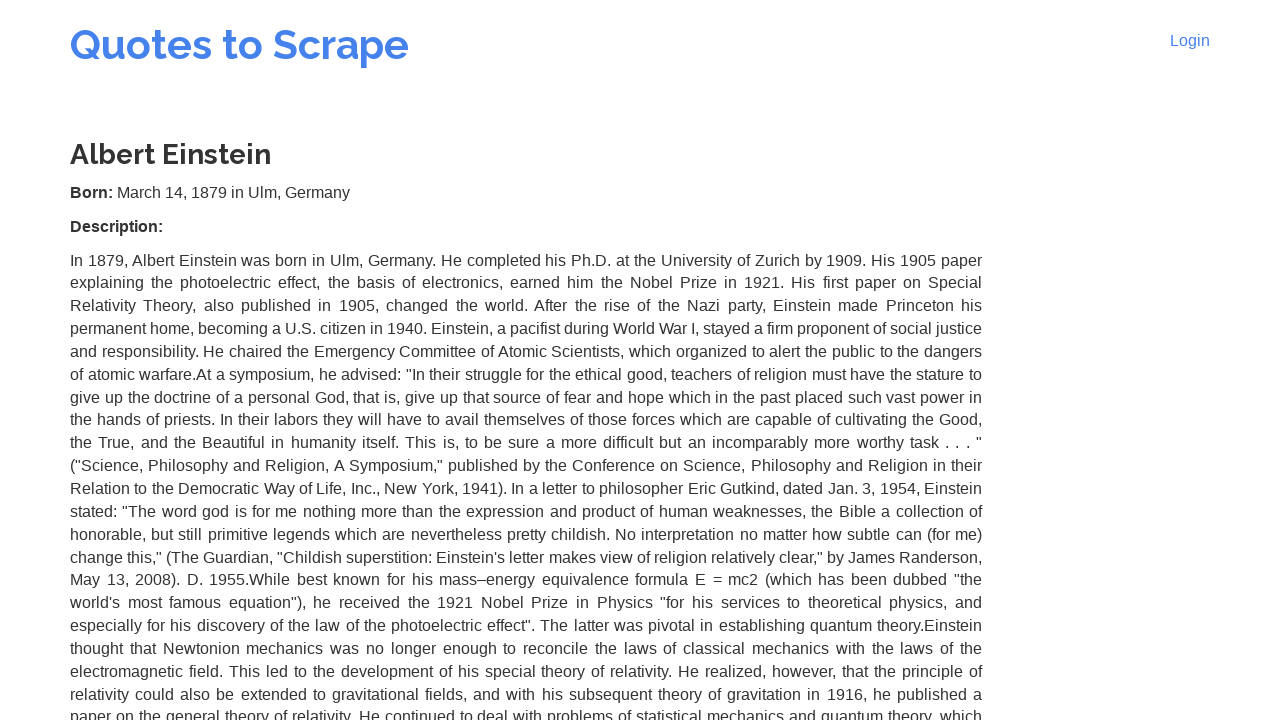

Waited for page to load (networkidle)
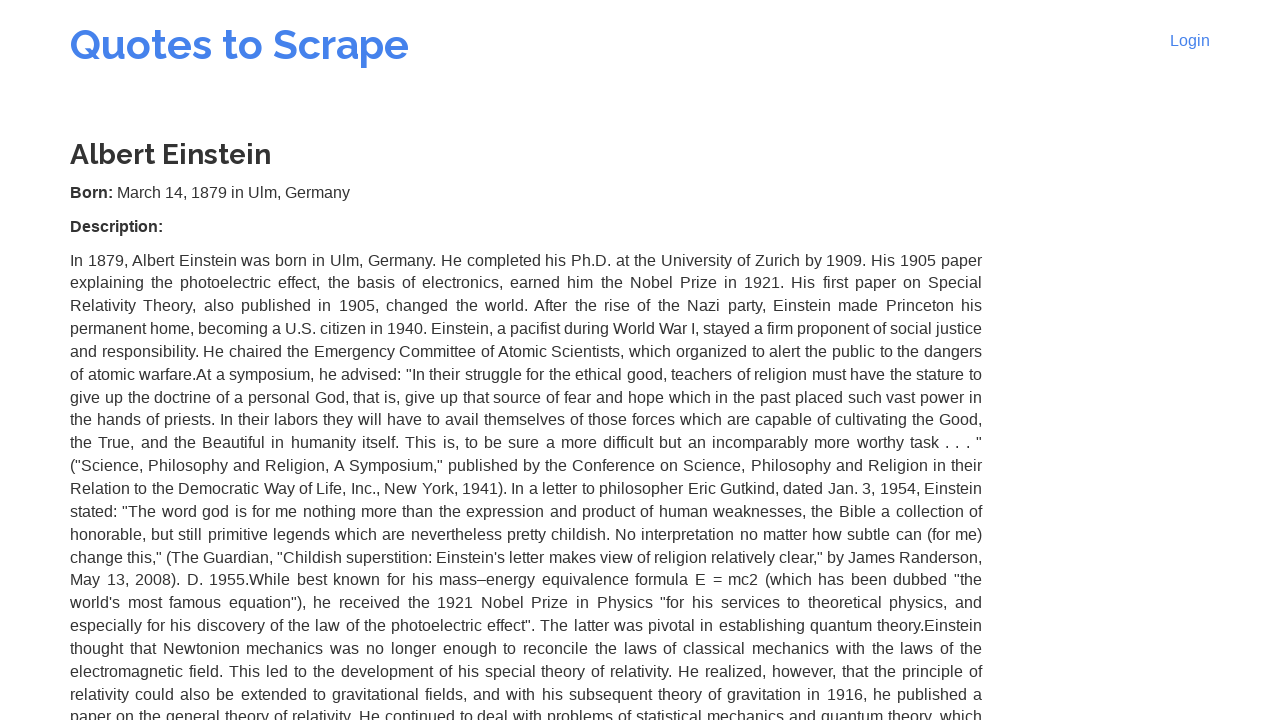

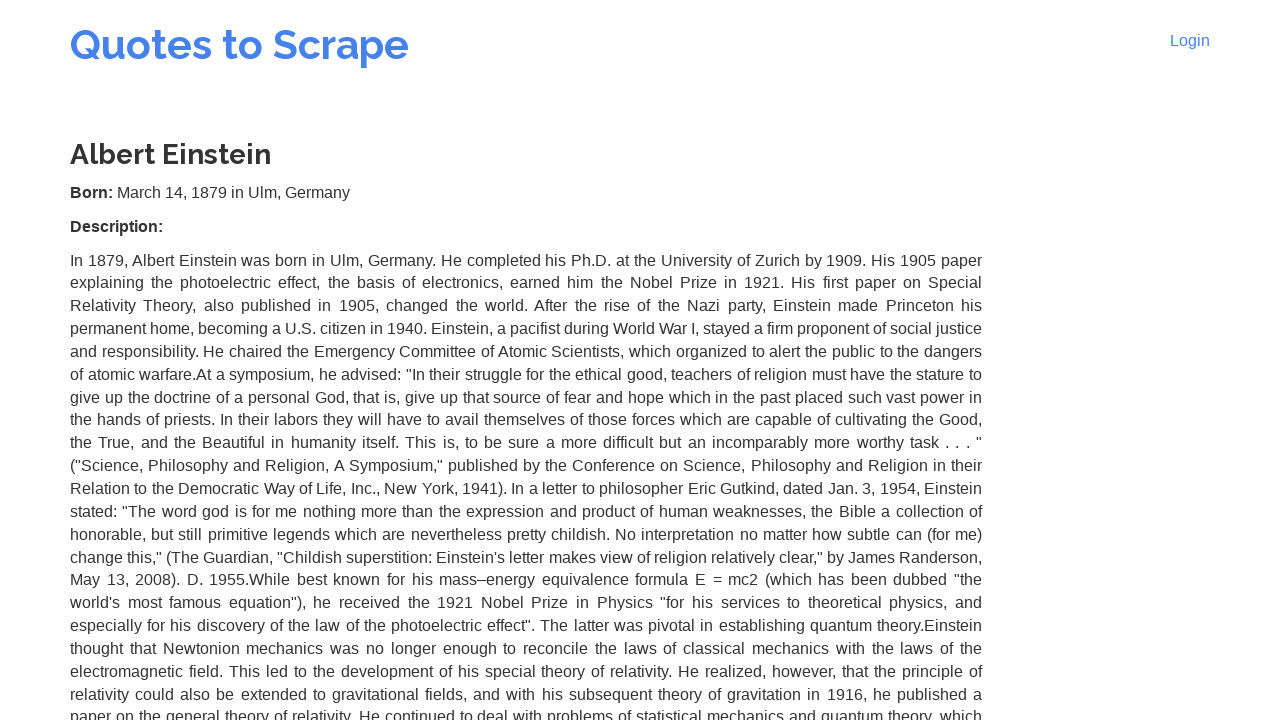